Tests JavaScript confirm dialog handling by clicking the second button and dismissing the confirm dialog

Starting URL: https://the-internet.herokuapp.com/javascript_alerts

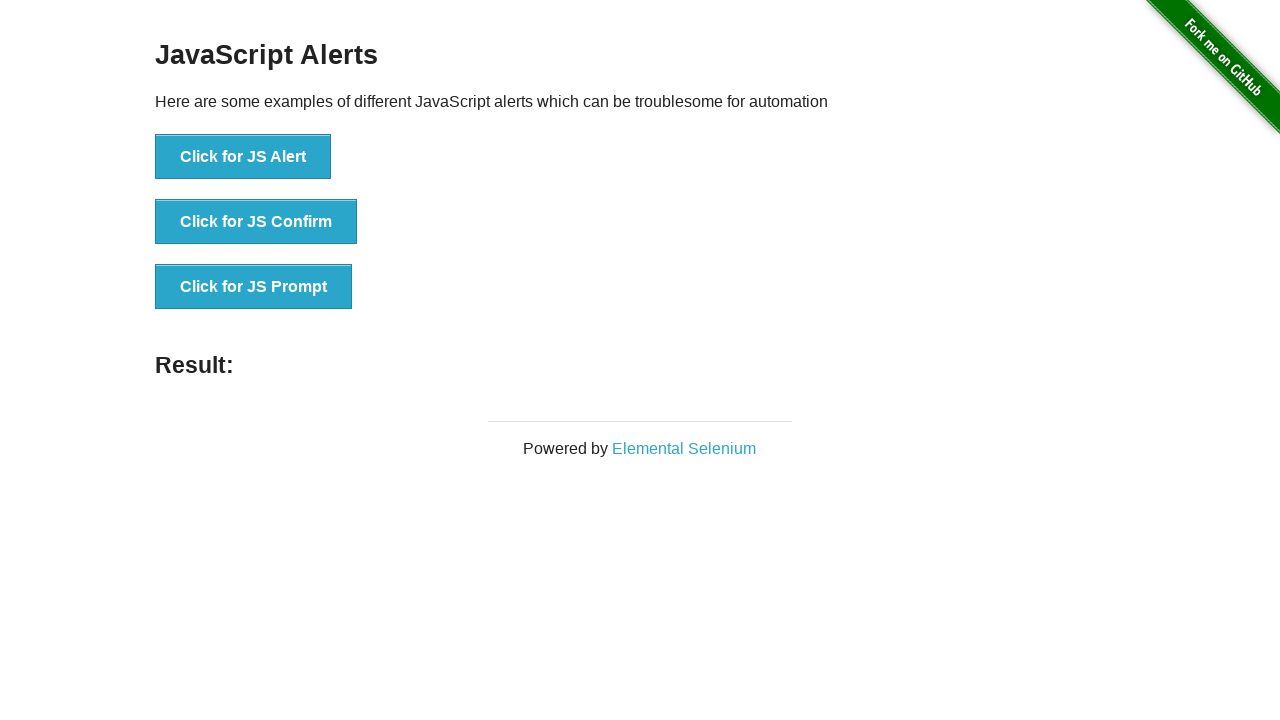

Clicked button to trigger JavaScript confirm dialog at (256, 222) on button[onclick='jsConfirm()']
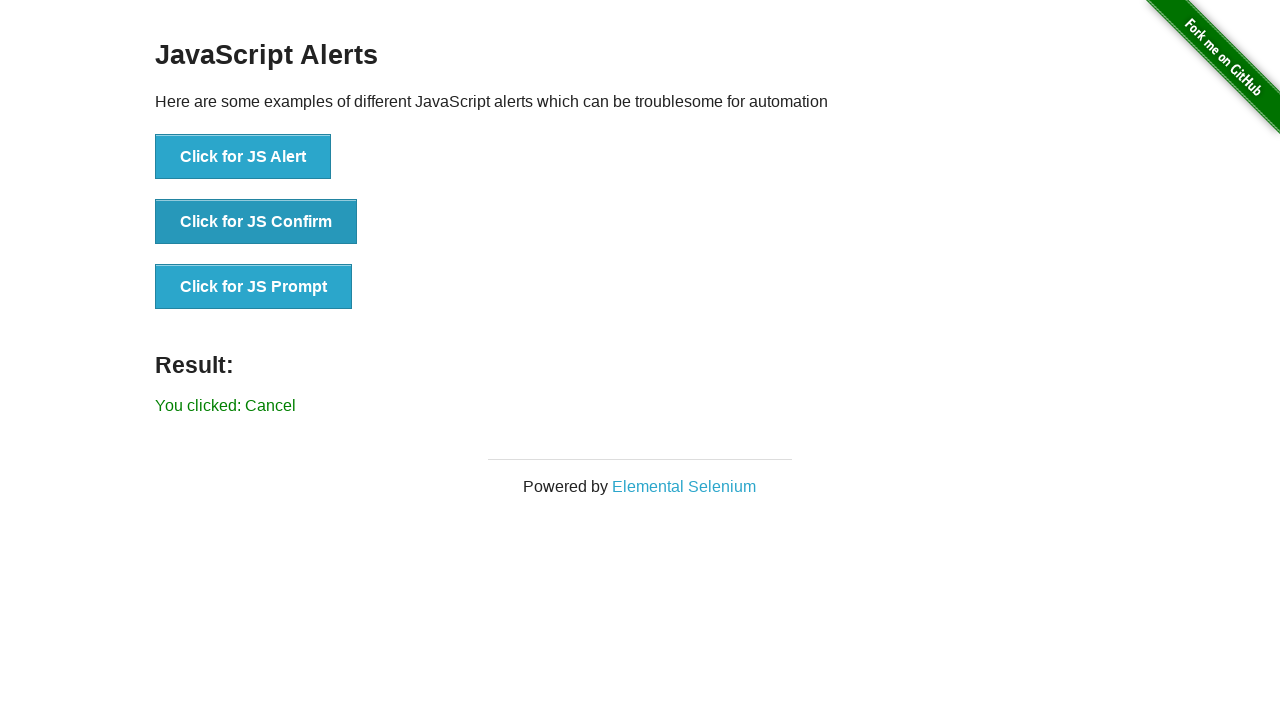

Set up dialog handler to dismiss the confirm dialog
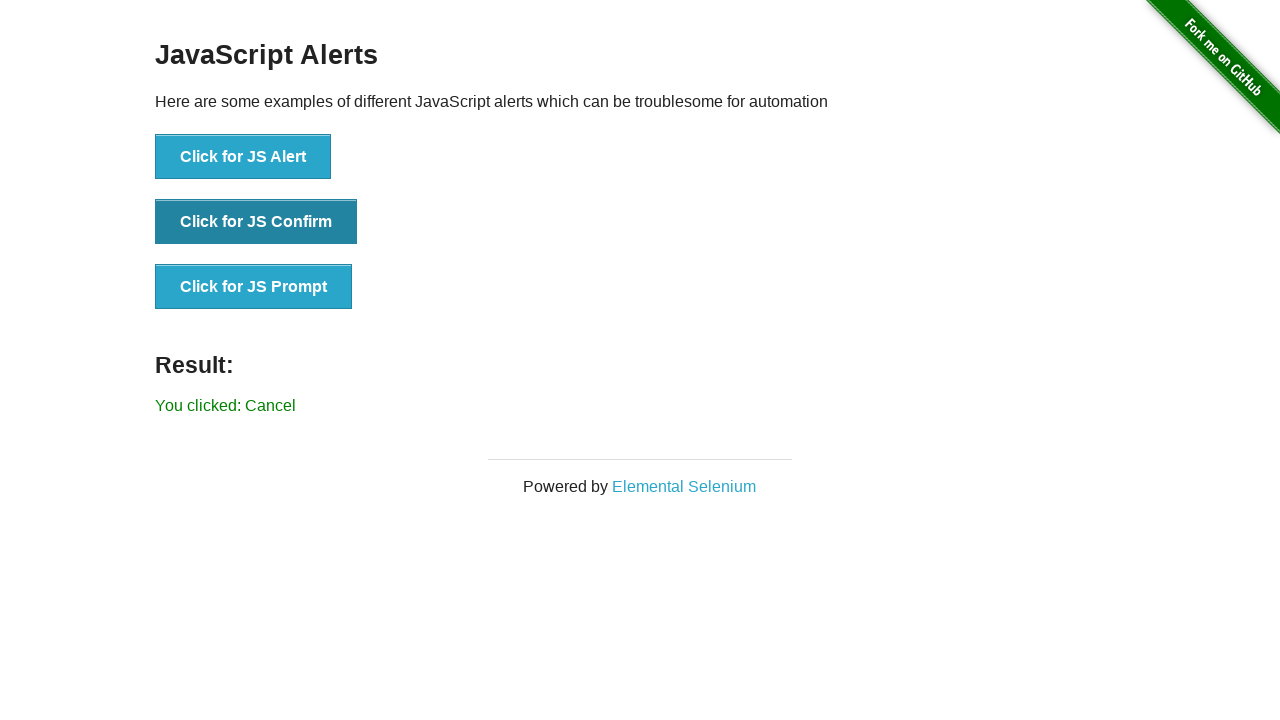

Verified that result message is displayed after dismissing confirm dialog
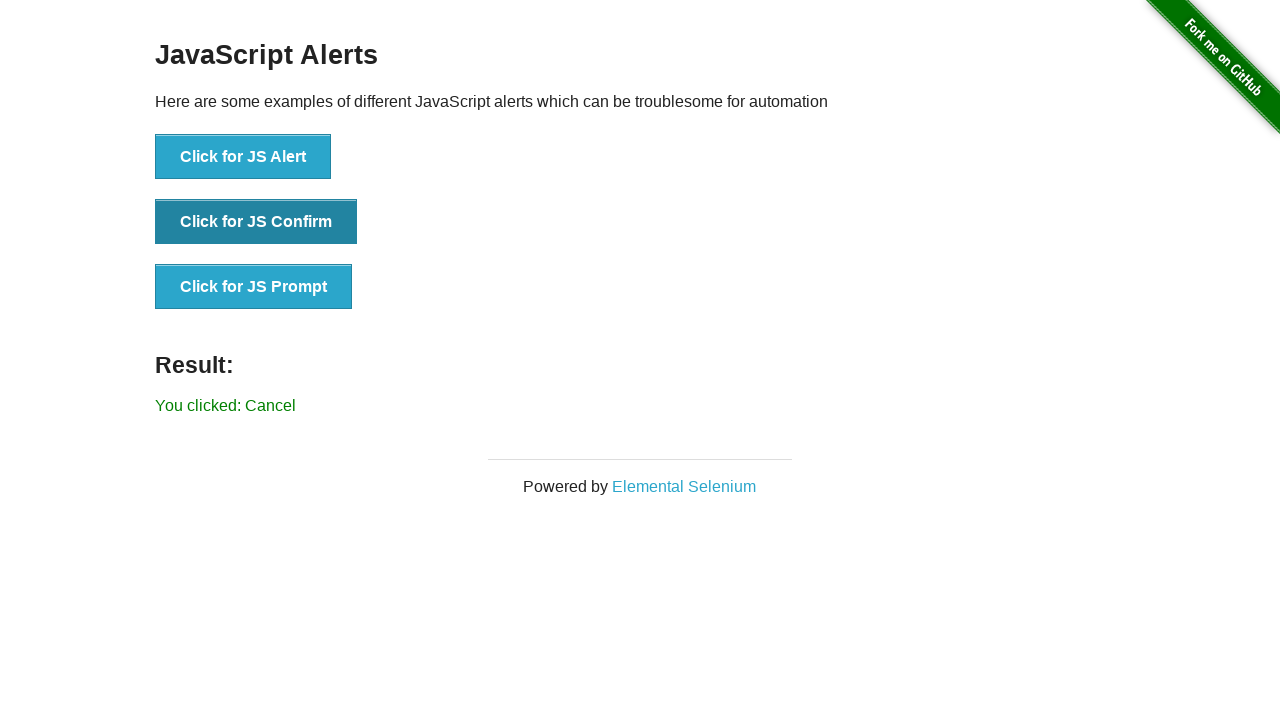

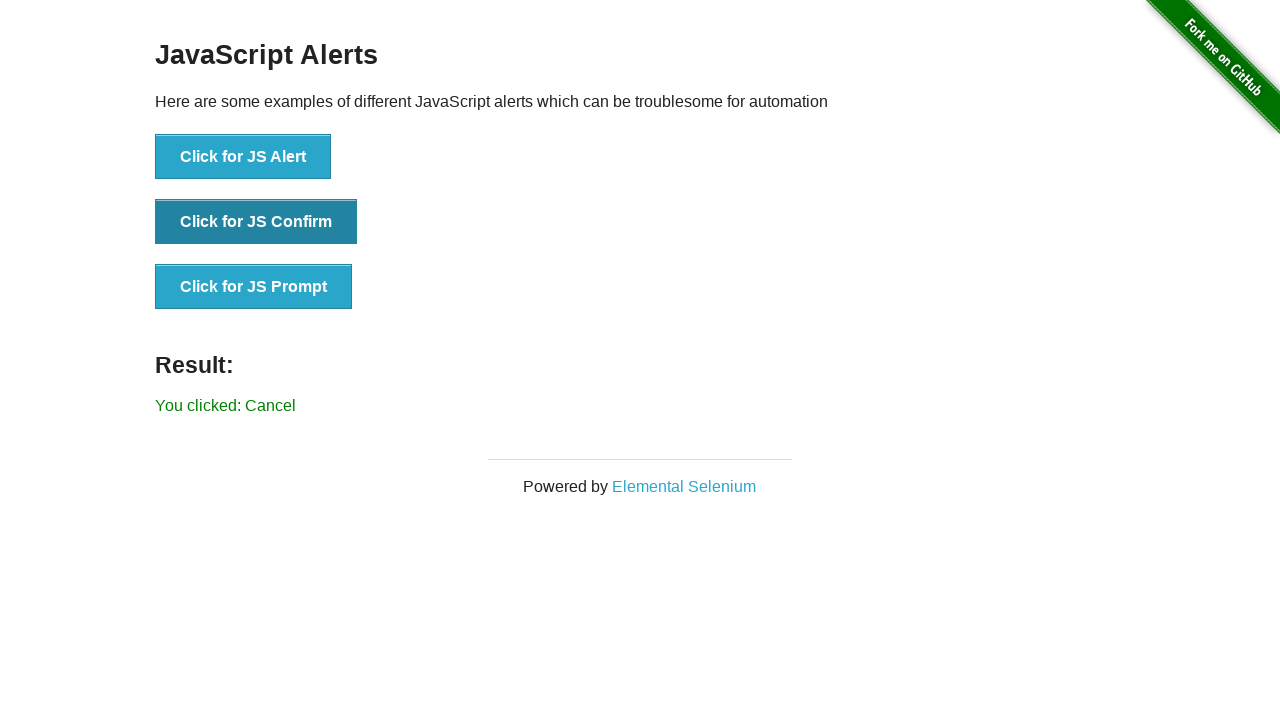